Tests the complete lifecycle of a todo application including adding tasks, editing tasks (with both confirm and cancel), completing tasks, clearing completed tasks, and deleting tasks.

Starting URL: http://todomvc4tasj.herokuapp.com/

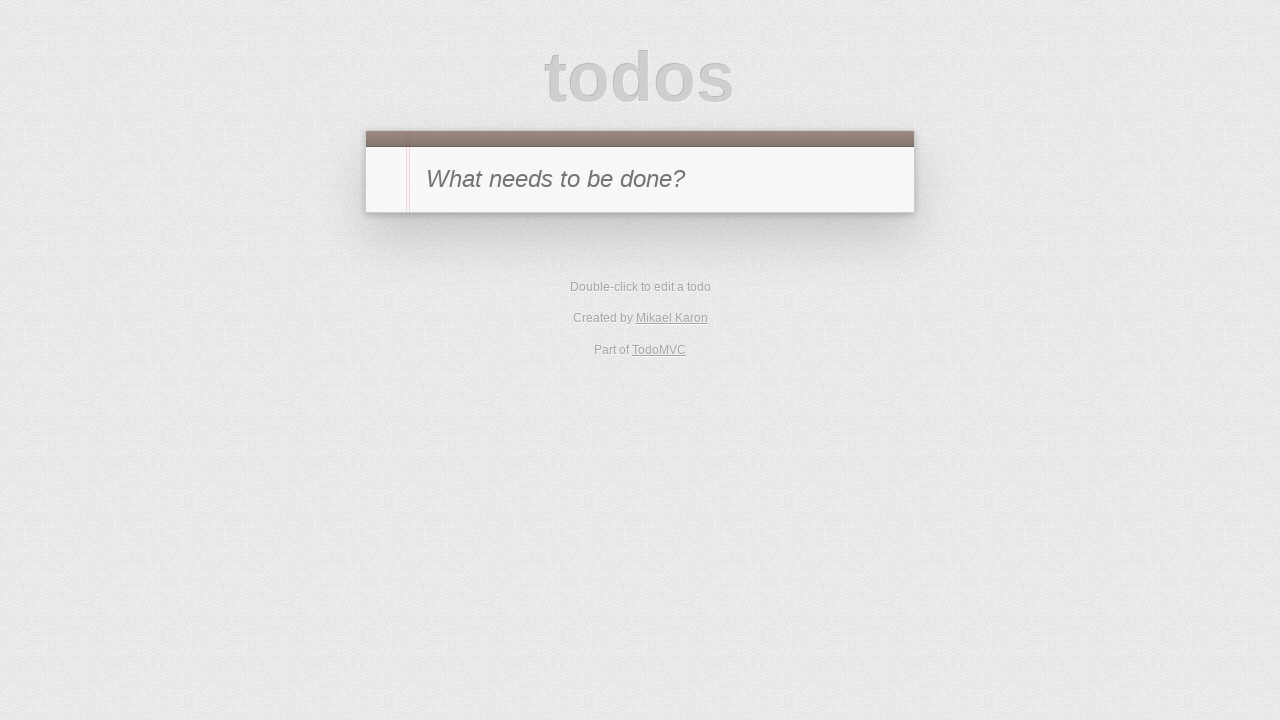

App fully loaded - JavaScript ready
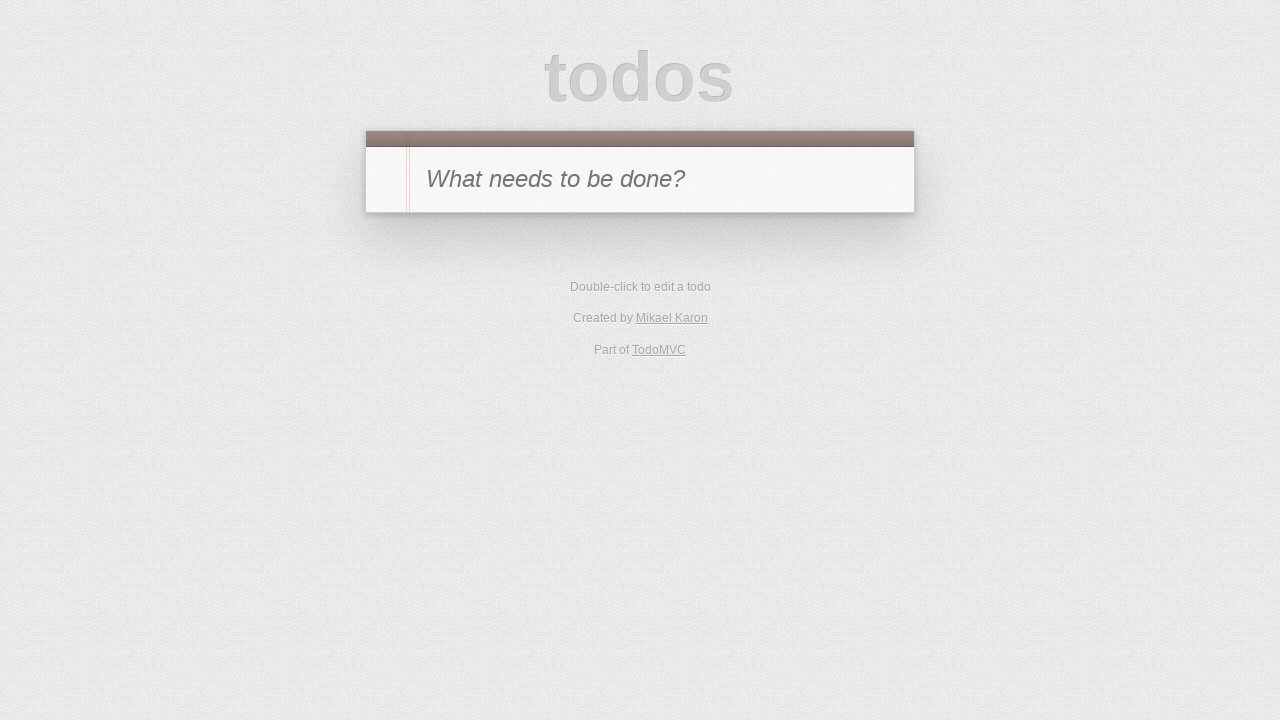

Filled new-todo input with task 'a' on #new-todo
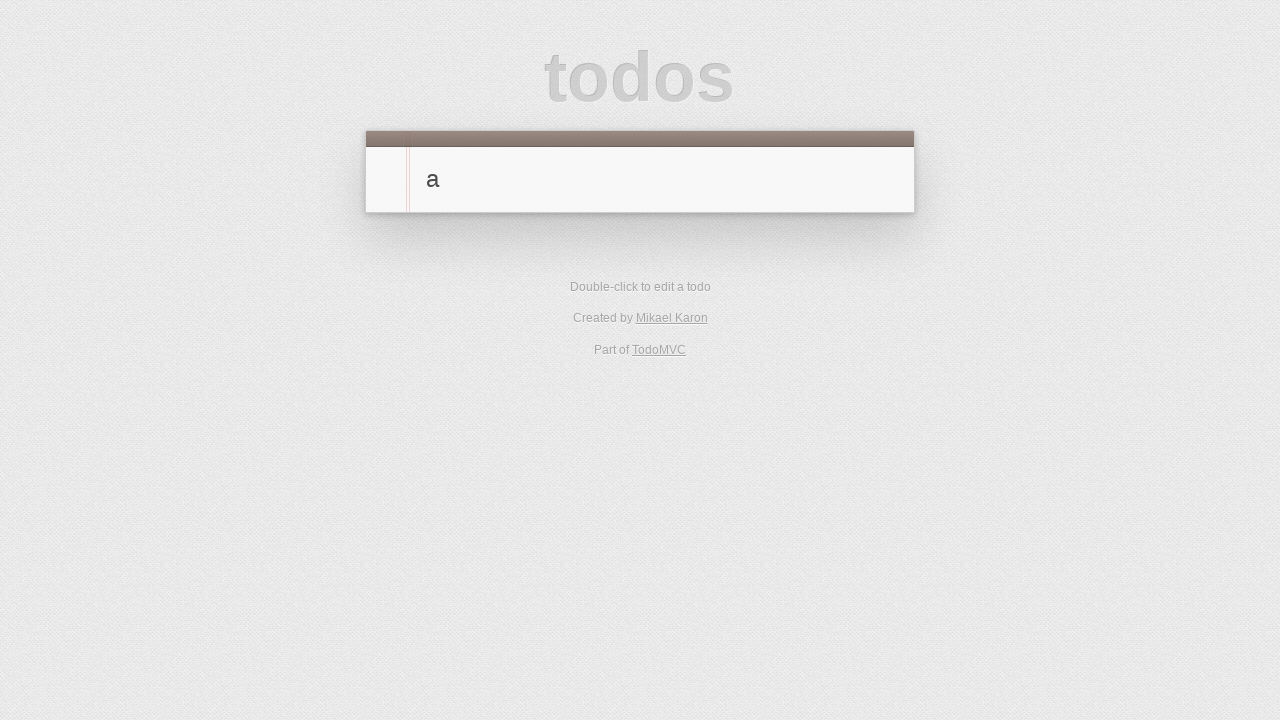

Pressed Enter to add task 'a' on #new-todo
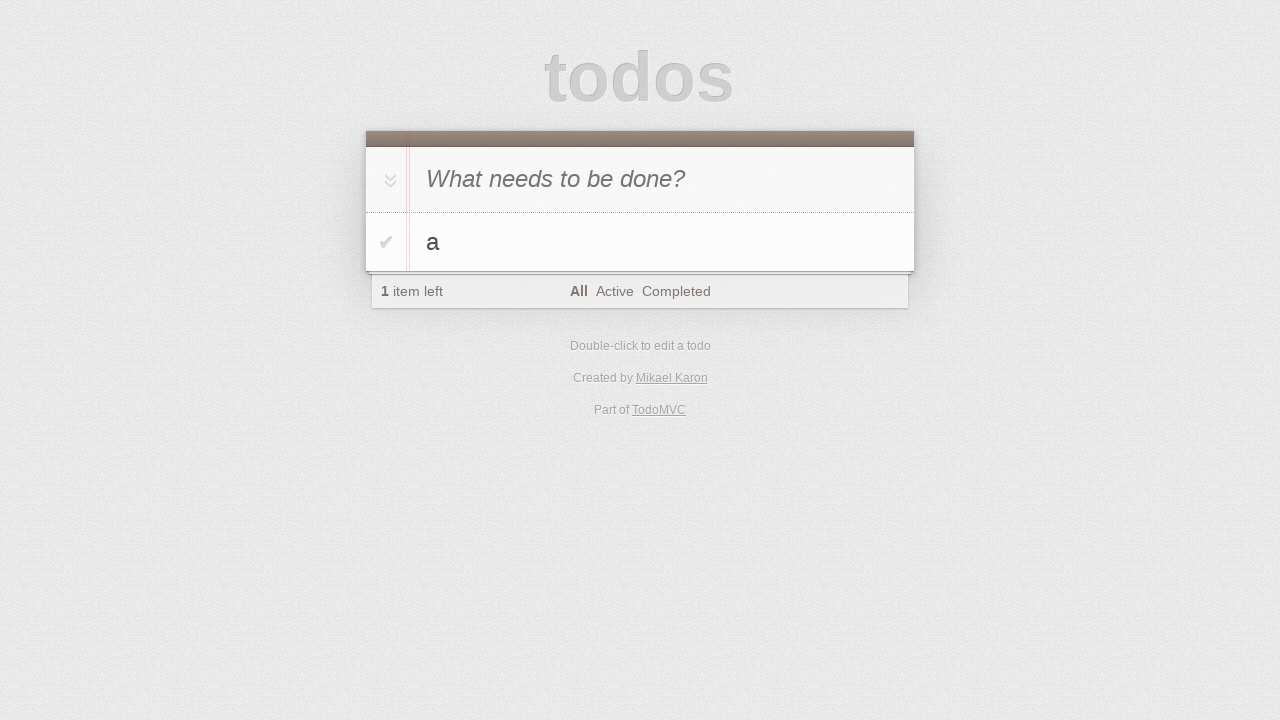

Filled new-todo input with task 'b' on #new-todo
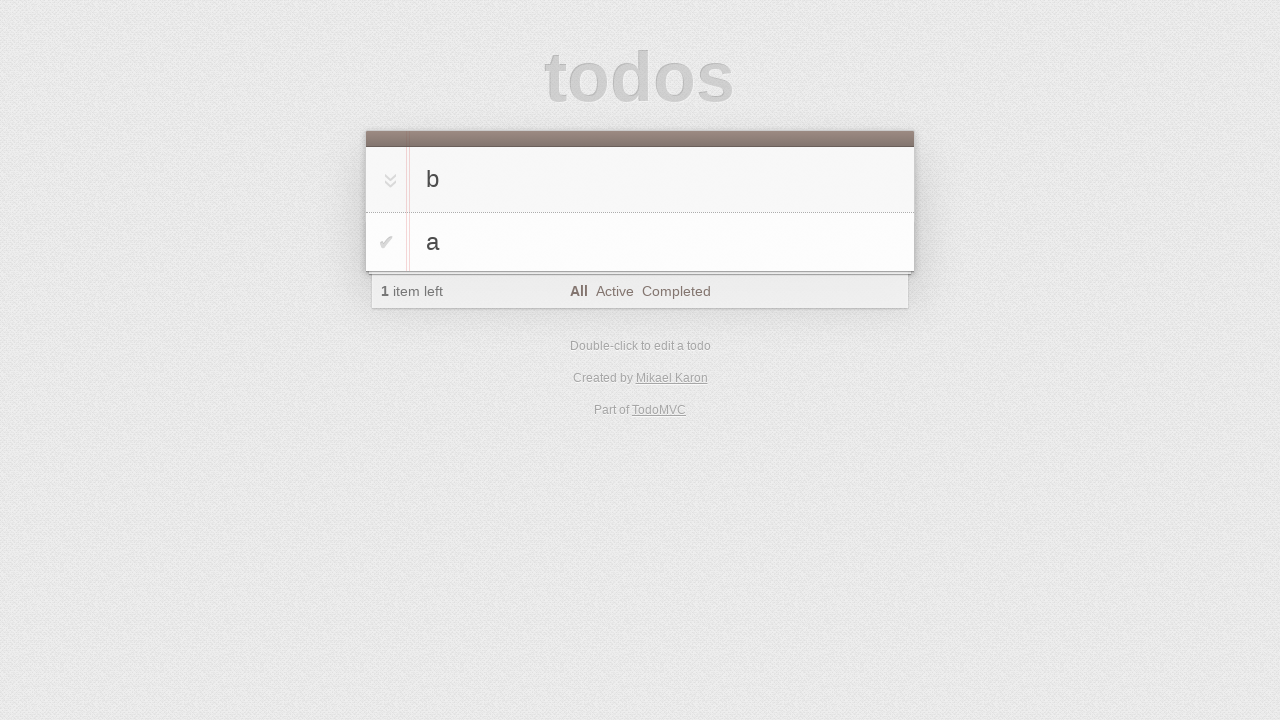

Pressed Enter to add task 'b' on #new-todo
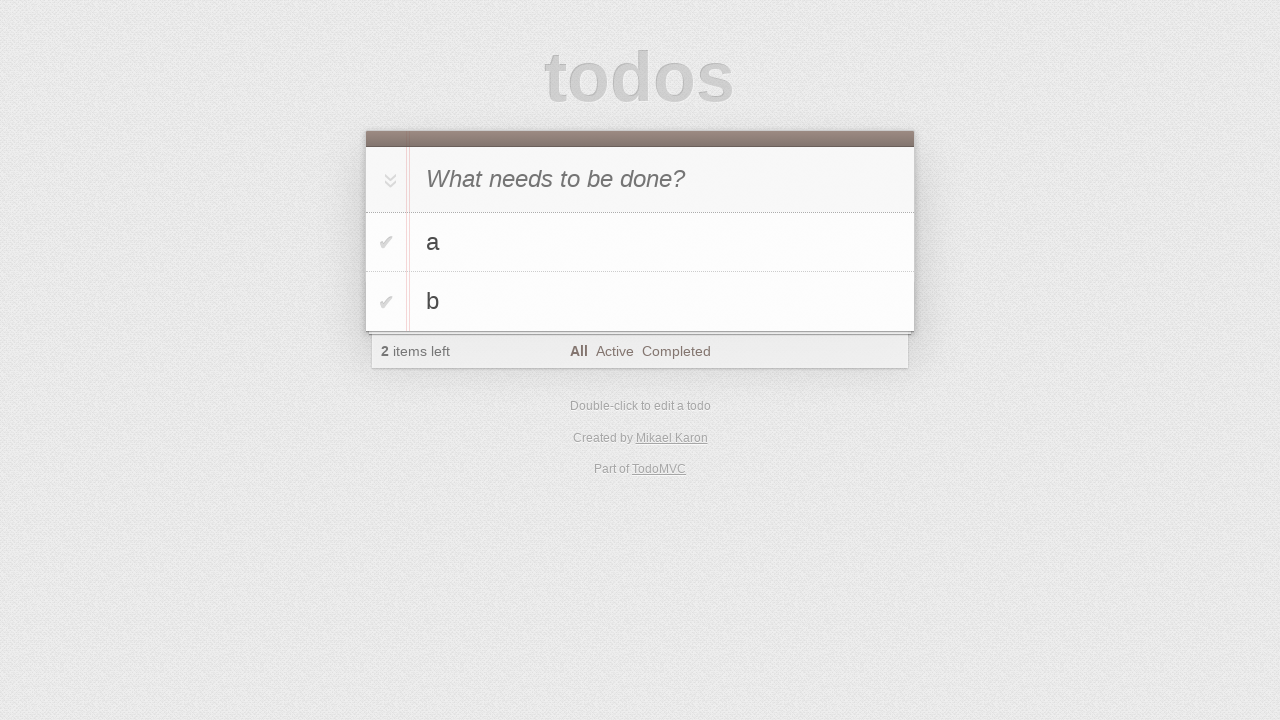

Filled new-todo input with task 'c' on #new-todo
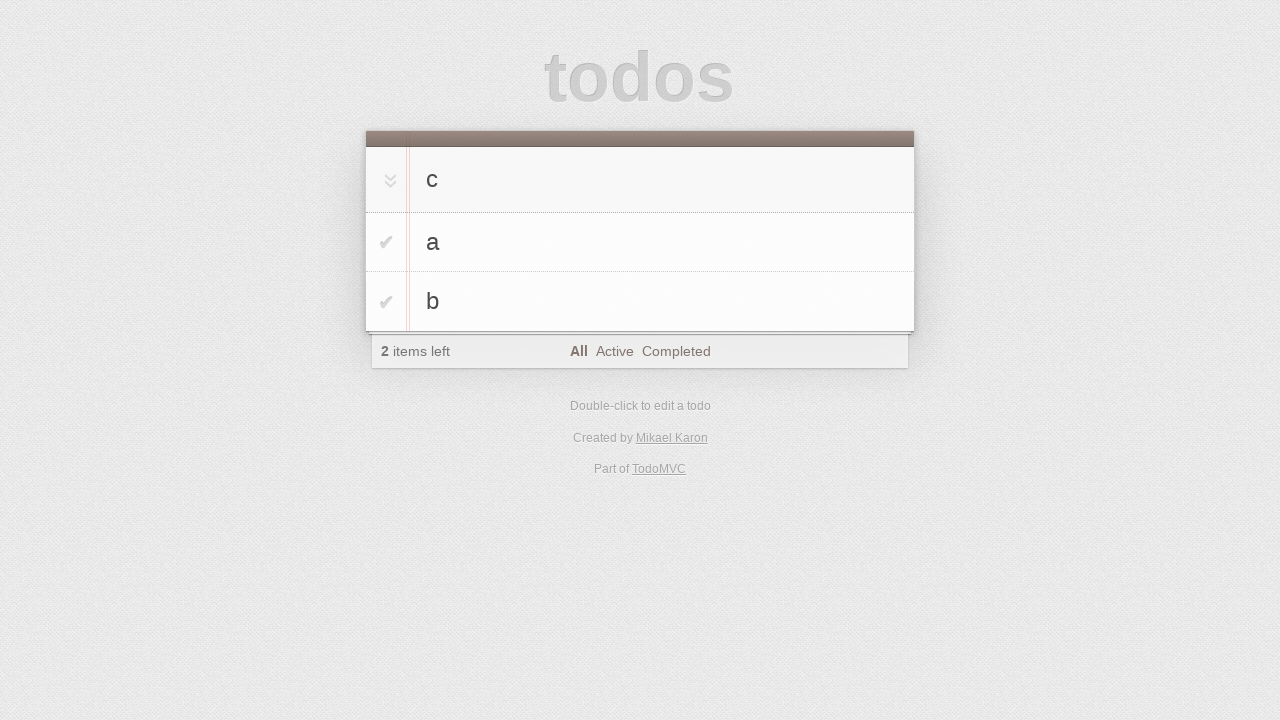

Pressed Enter to add task 'c' on #new-todo
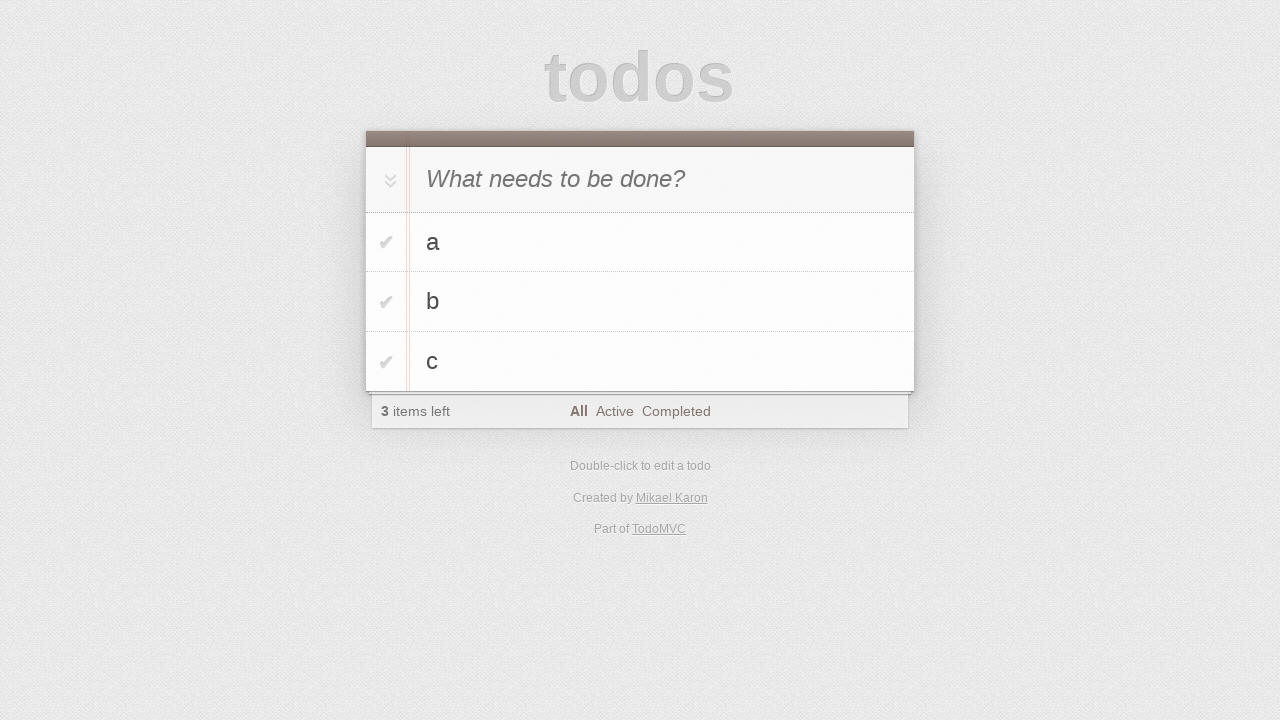

All three tasks (a, b, c) are displayed in the todo list
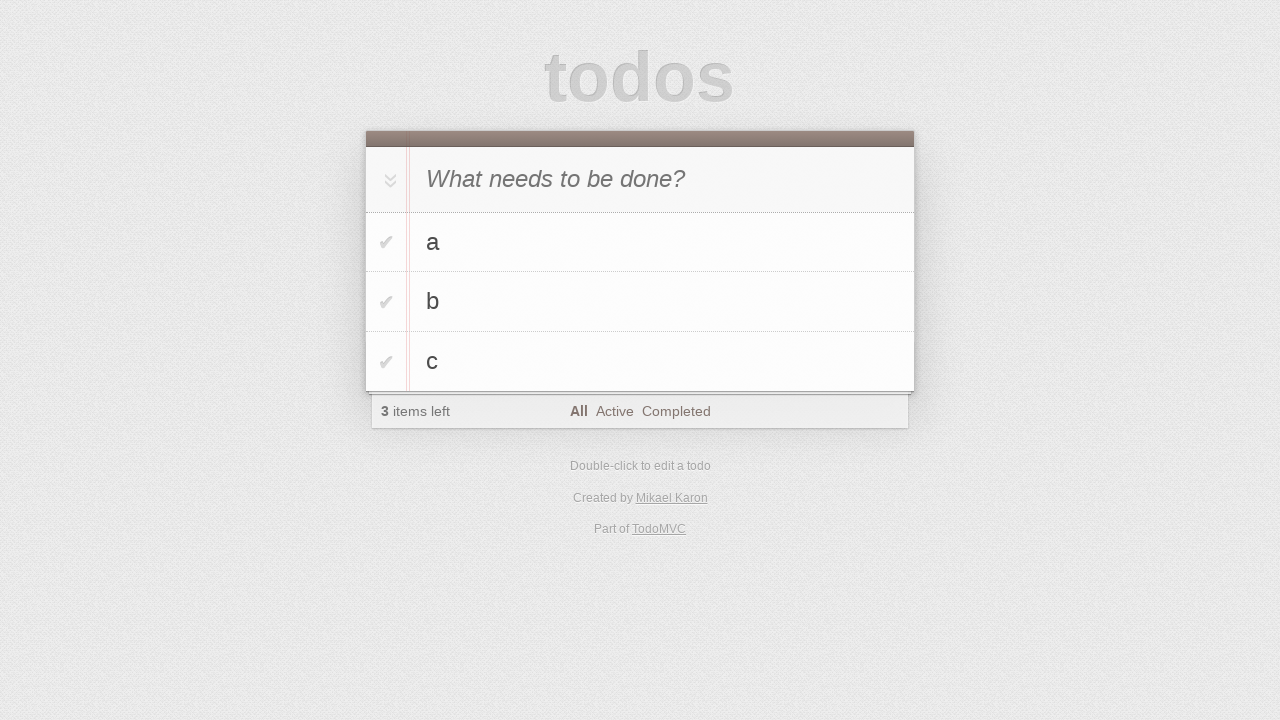

Double-clicked on task 'b' to enter edit mode at (640, 302) on #todo-list li:has-text('b')
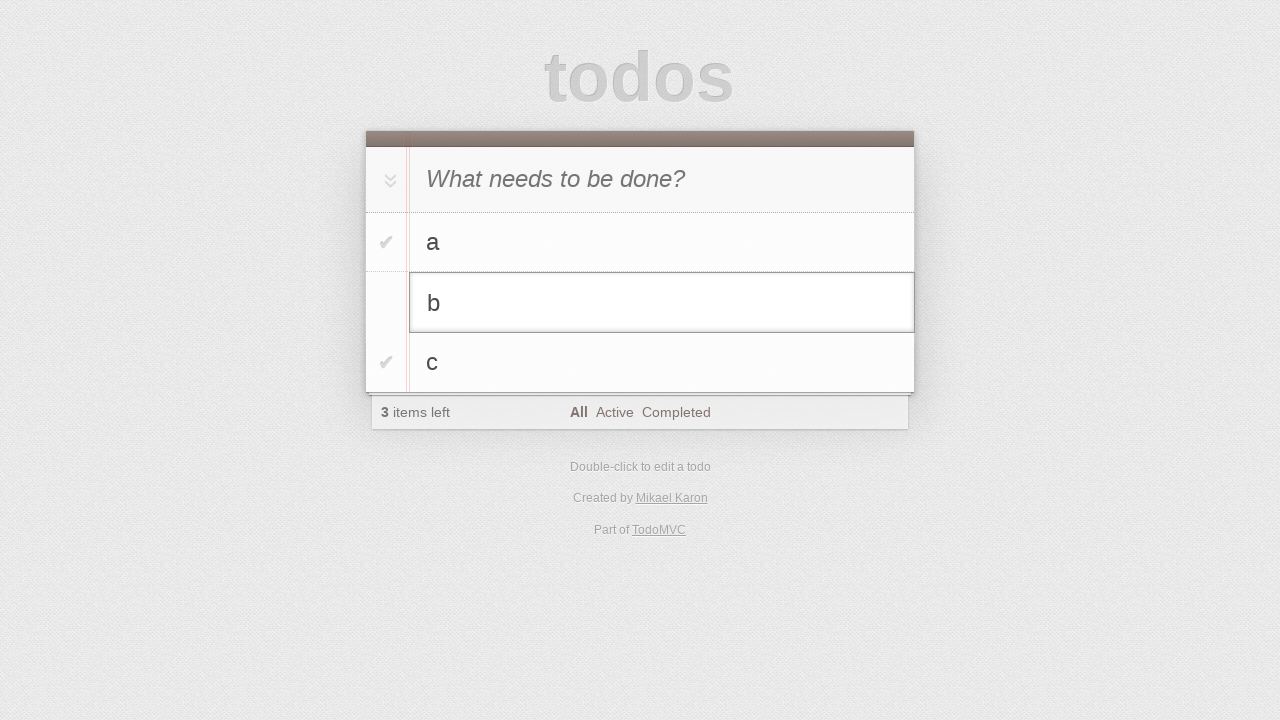

Moved cursor to end of task 'b' text on #todo-list li.editing .edit
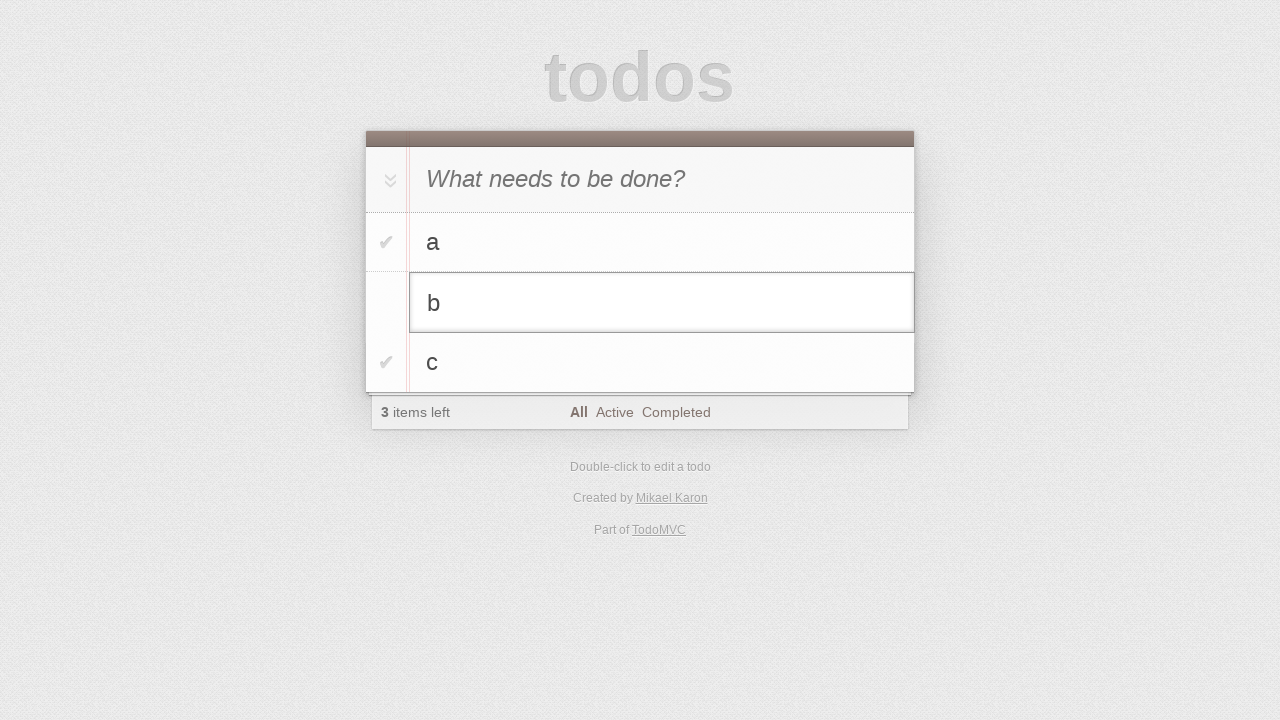

Typed ' edited' to append to task 'b' on #todo-list li.editing .edit
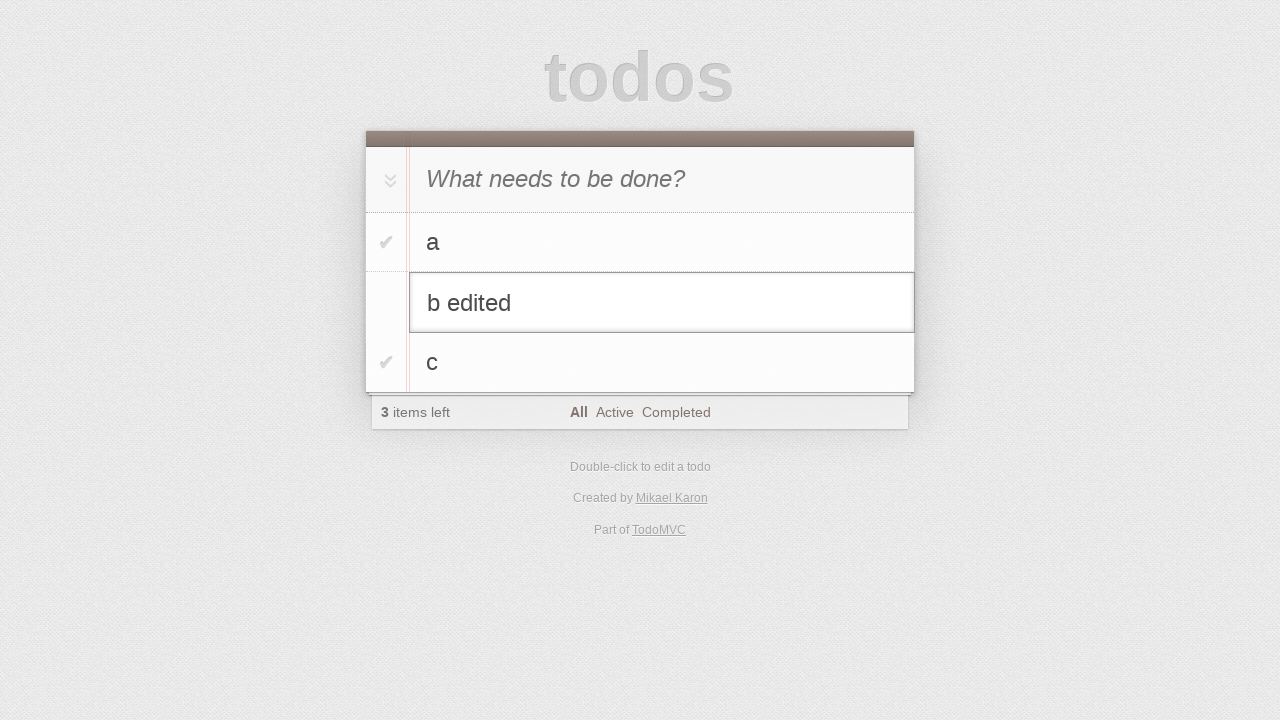

Pressed Enter to confirm editing task 'b' to 'b edited' on #todo-list li.editing .edit
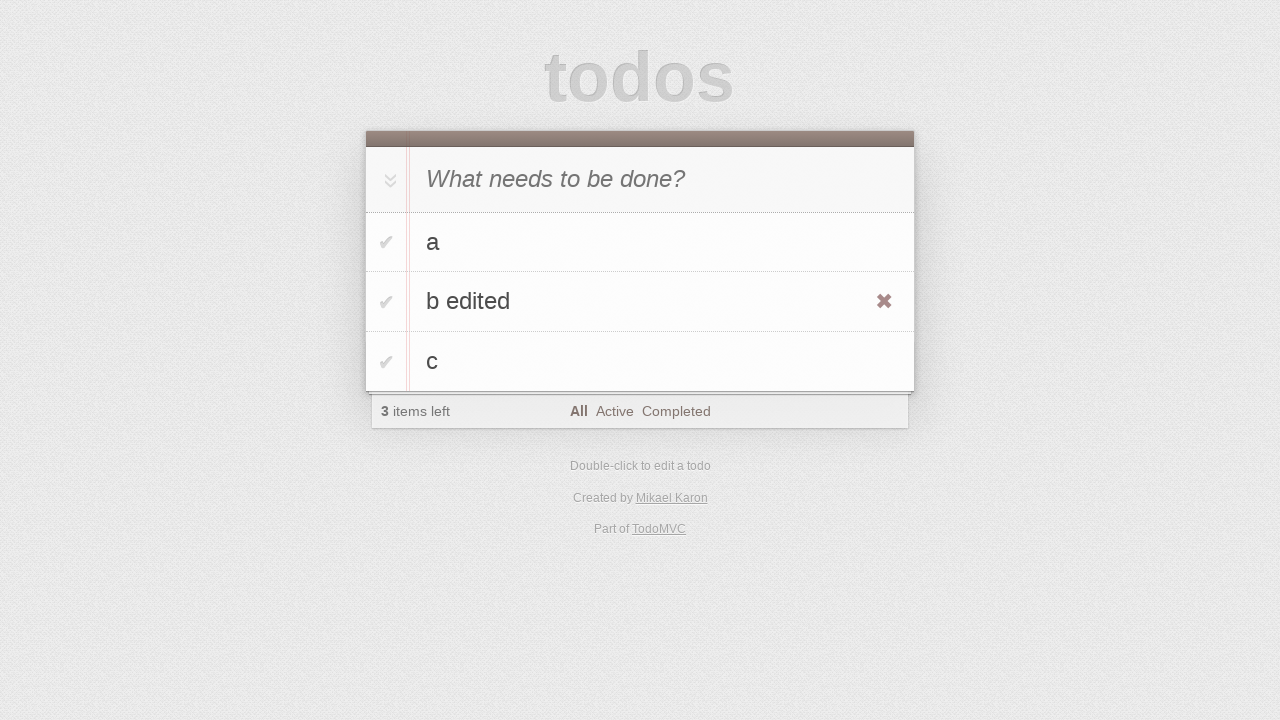

Clicked toggle checkbox to mark task 'b edited' as completed at (386, 302) on #todo-list li:has-text('b edited') .toggle
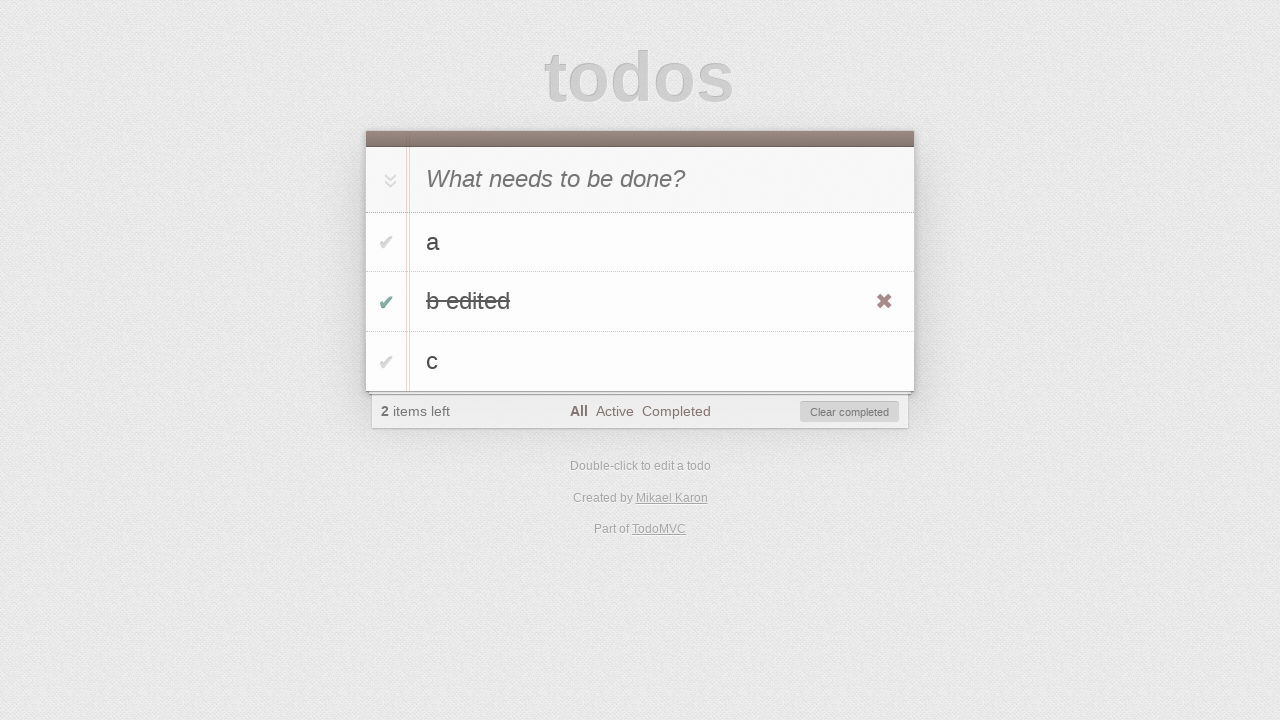

Clicked 'Clear completed' to remove completed task 'b edited' at (850, 412) on #clear-completed
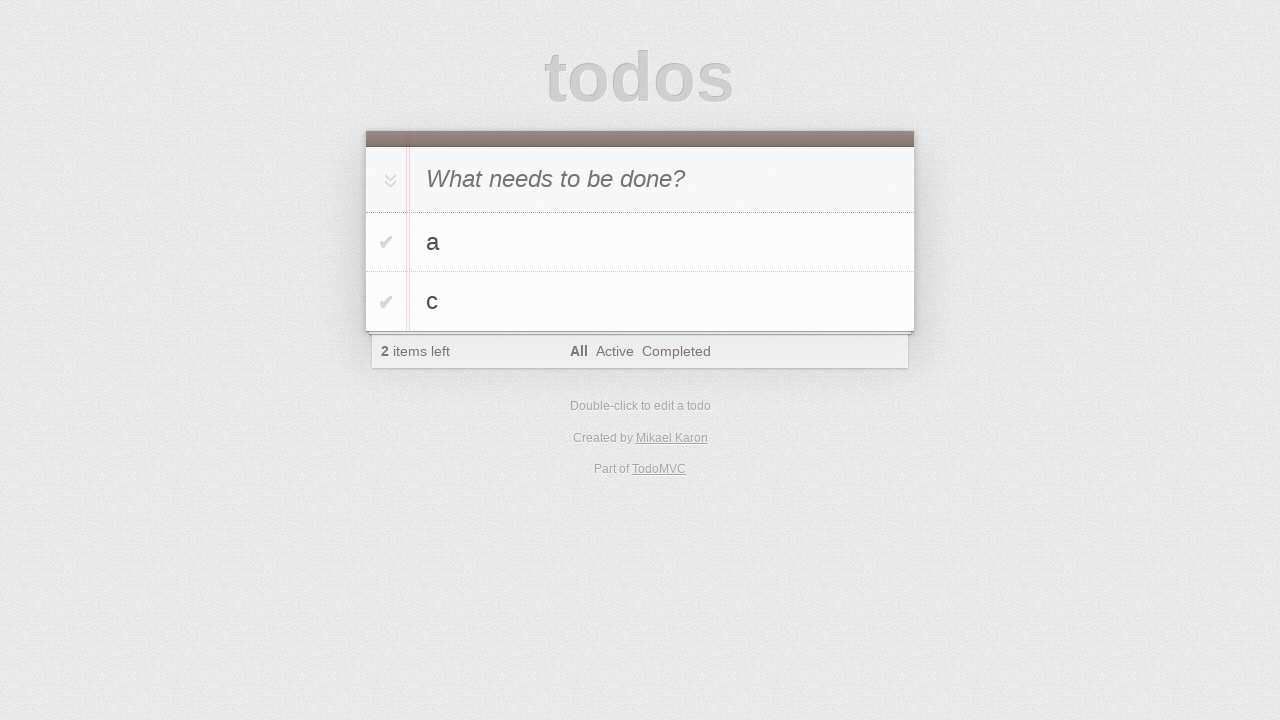

Double-clicked on task 'c' to enter edit mode at (640, 302) on #todo-list li:has-text('c')
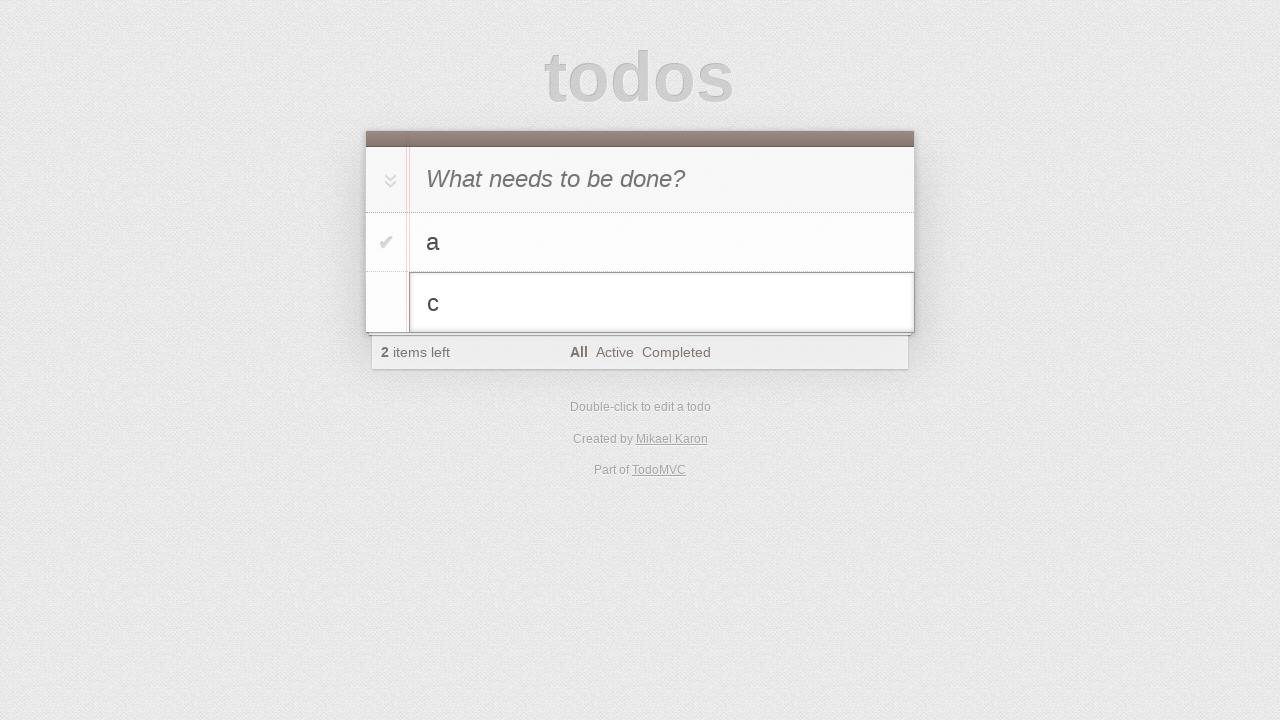

Moved cursor to end of task 'c' text on #todo-list li.editing .edit
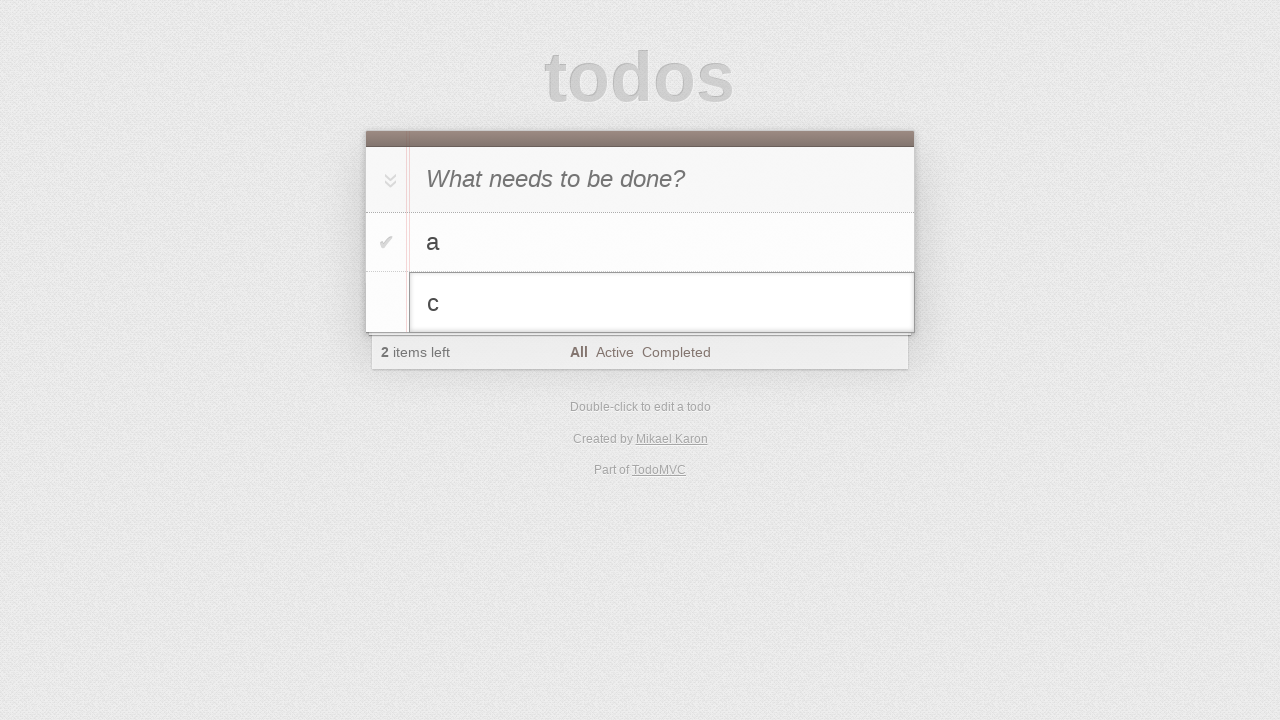

Typed ' to be canceled' to modify task 'c' on #todo-list li.editing .edit
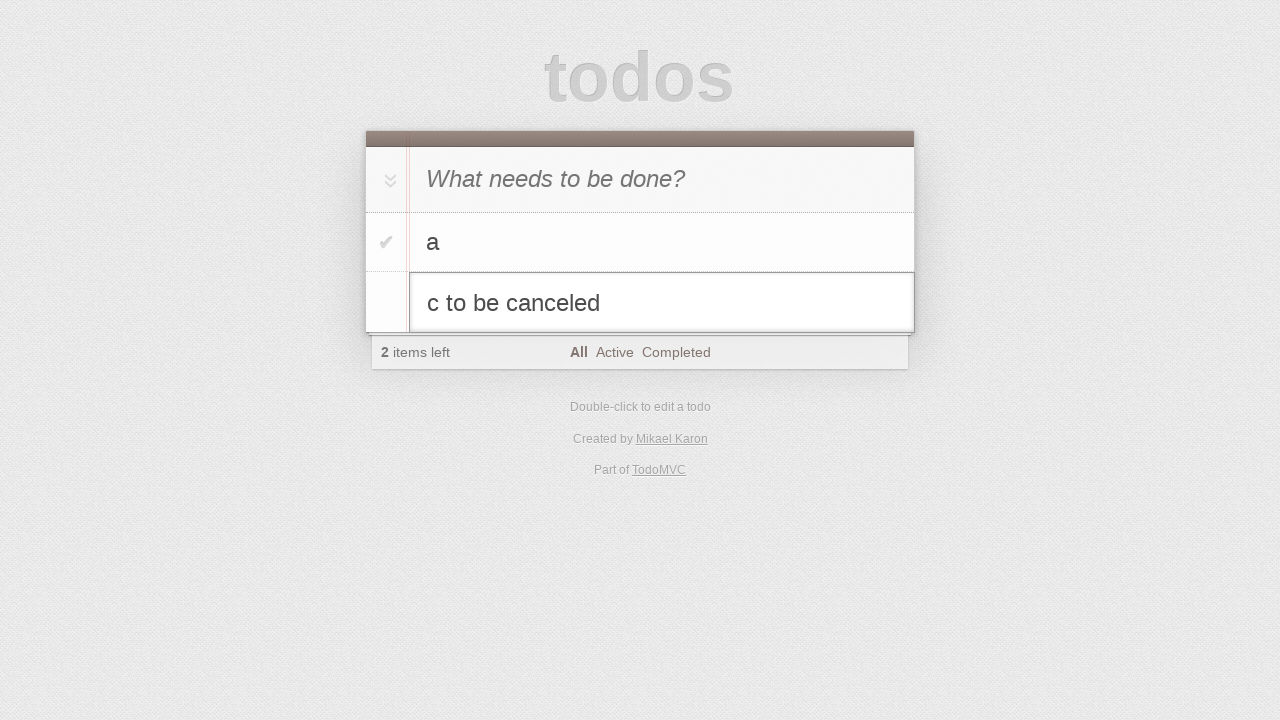

Pressed Escape to cancel editing task 'c' (reverted to original text) on #todo-list li.editing .edit
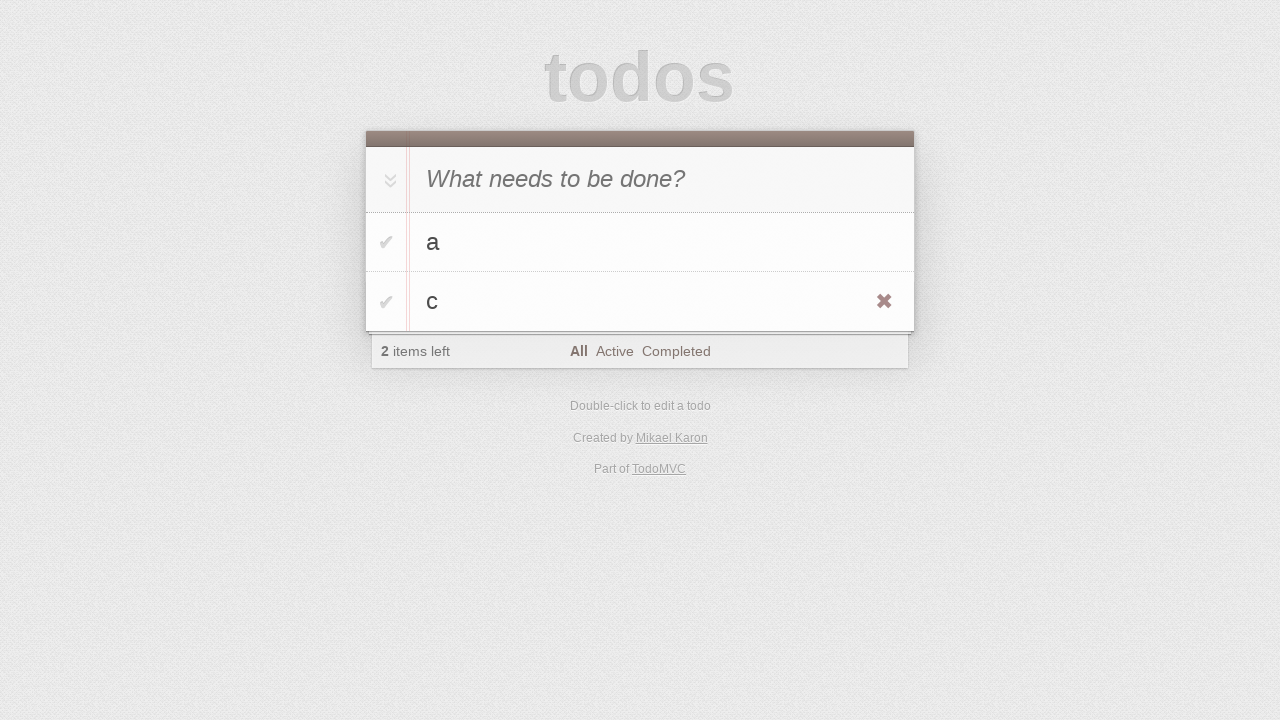

Hovered over task 'c' to reveal destroy button at (640, 302) on #todo-list li:has-text('c')
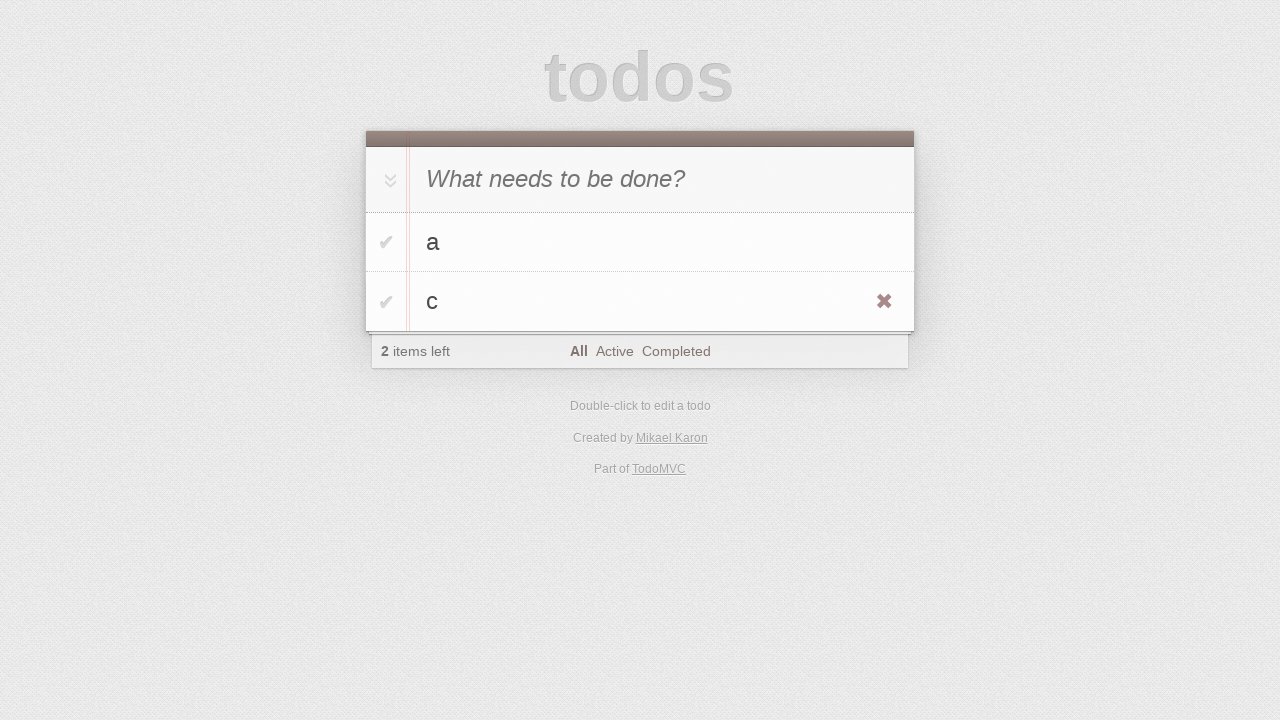

Clicked destroy button to delete task 'c' at (884, 302) on #todo-list li:has-text('c') .destroy
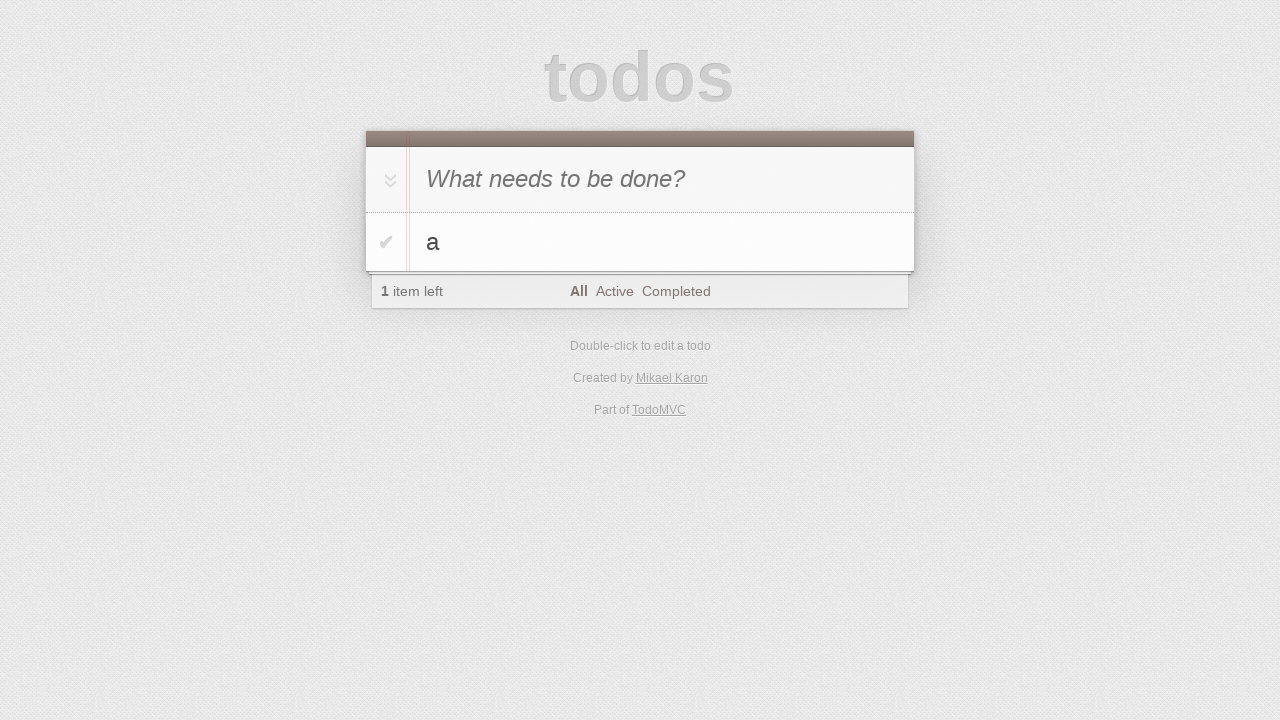

Verified that only task 'a' remains in the todo list
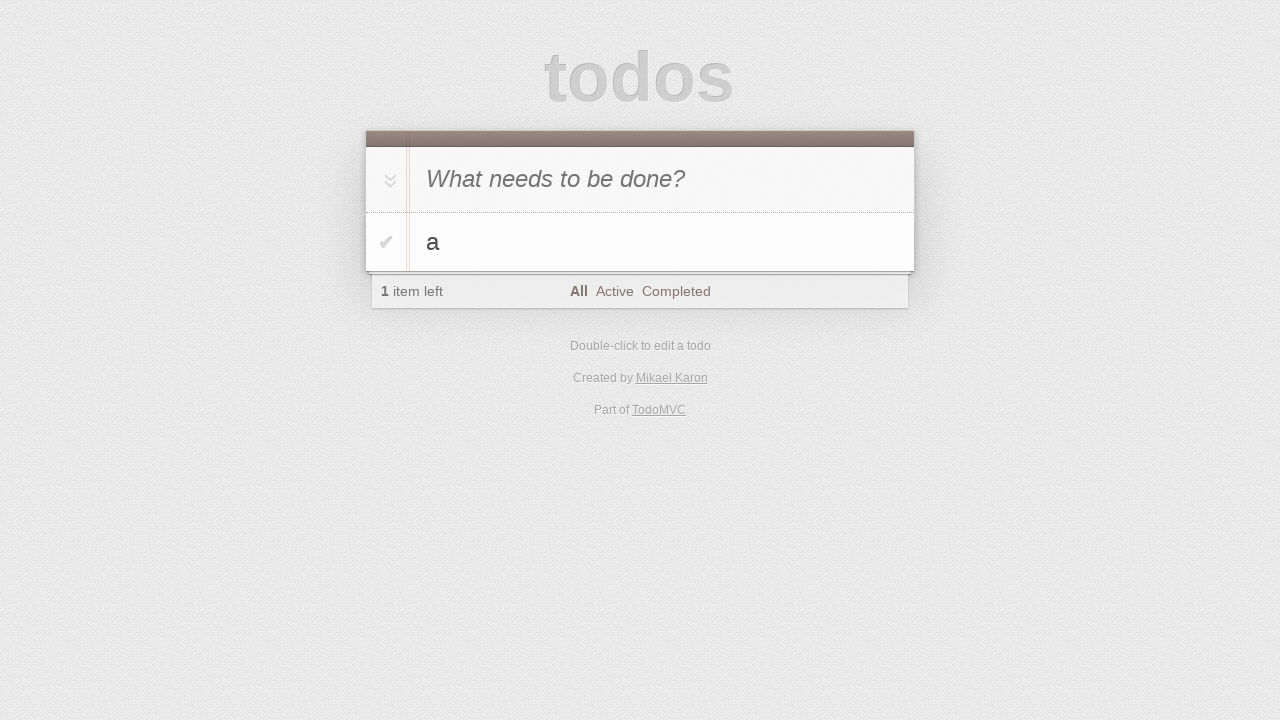

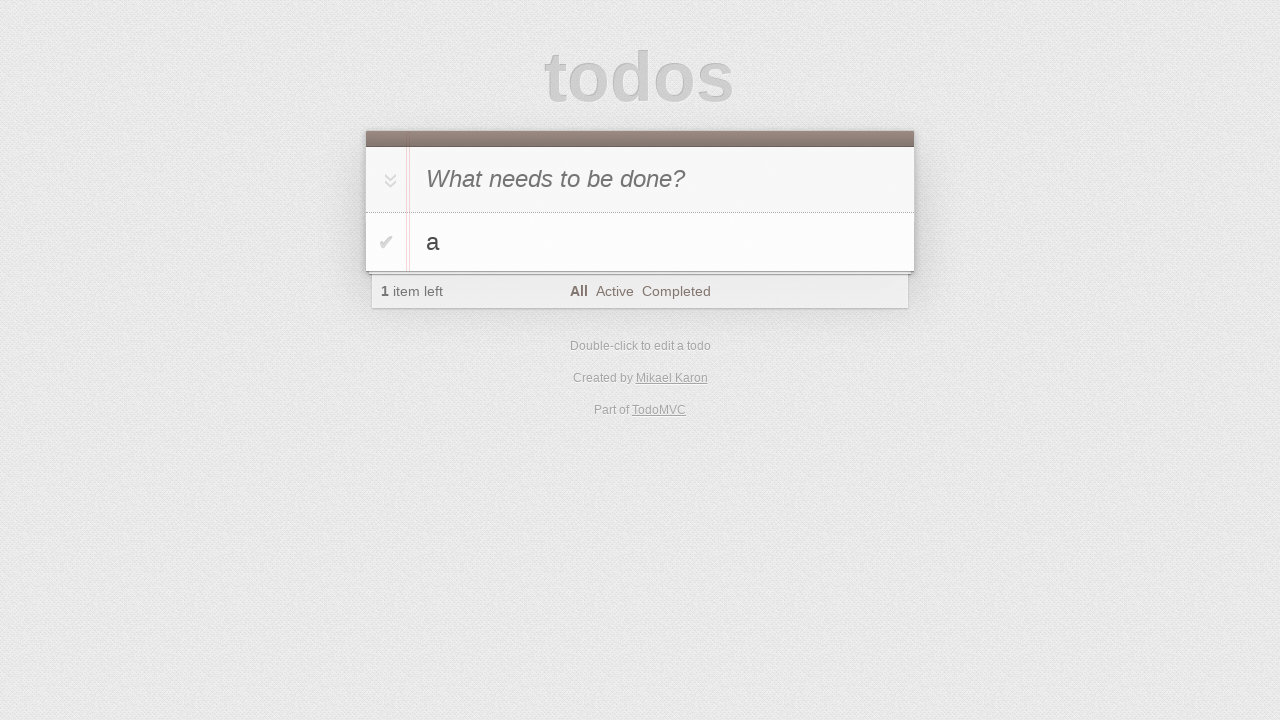